Tests relative locator functionality by navigating to an automation practice page and locating an input element relative to a legend element using positional relationships.

Starting URL: https://www.rahulshettyacademy.com/AutomationPractice/

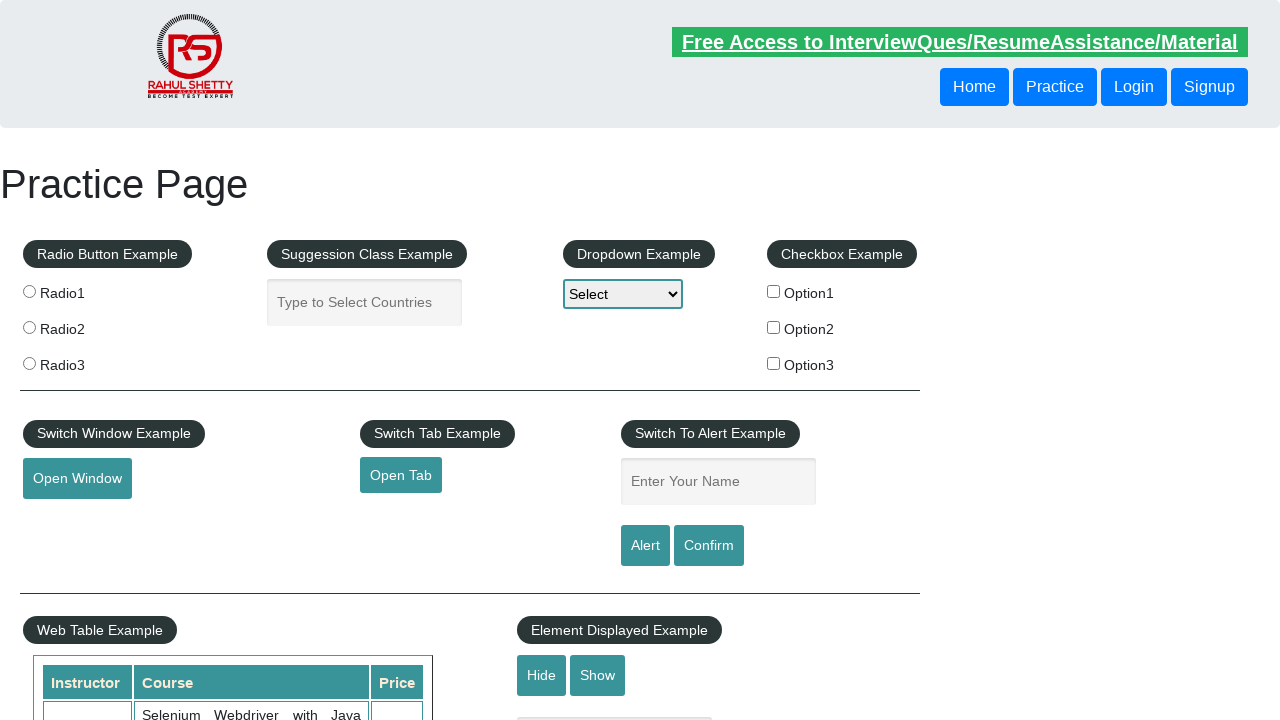

Waited for 'Suggestion Class Example' legend to be present
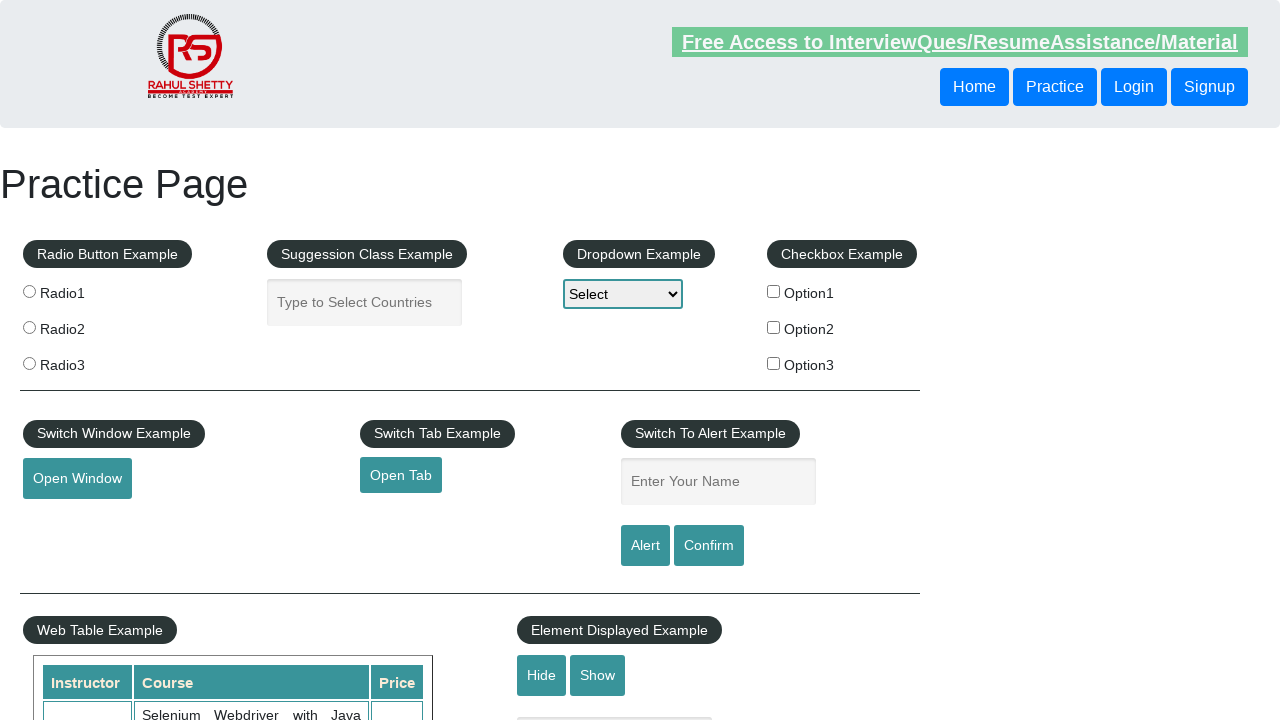

Waited for autocomplete input element to be present
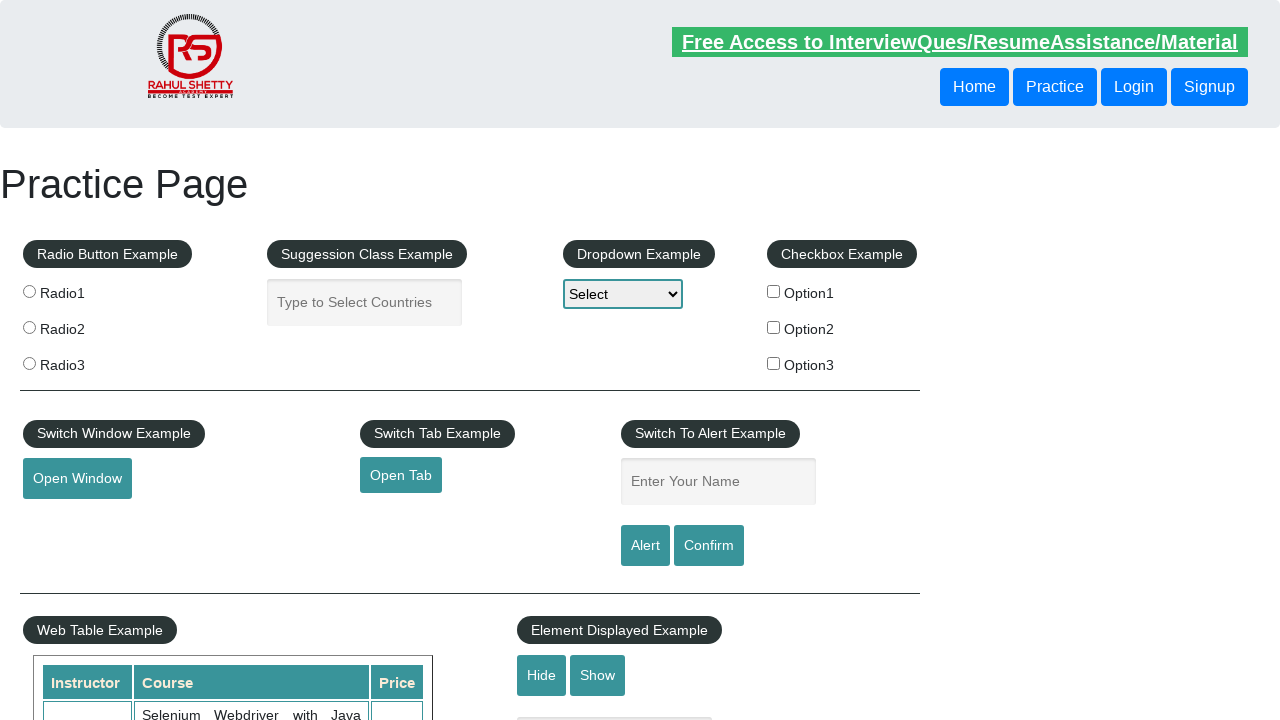

Clicked on the autocomplete input element at (365, 302) on input#autocomplete
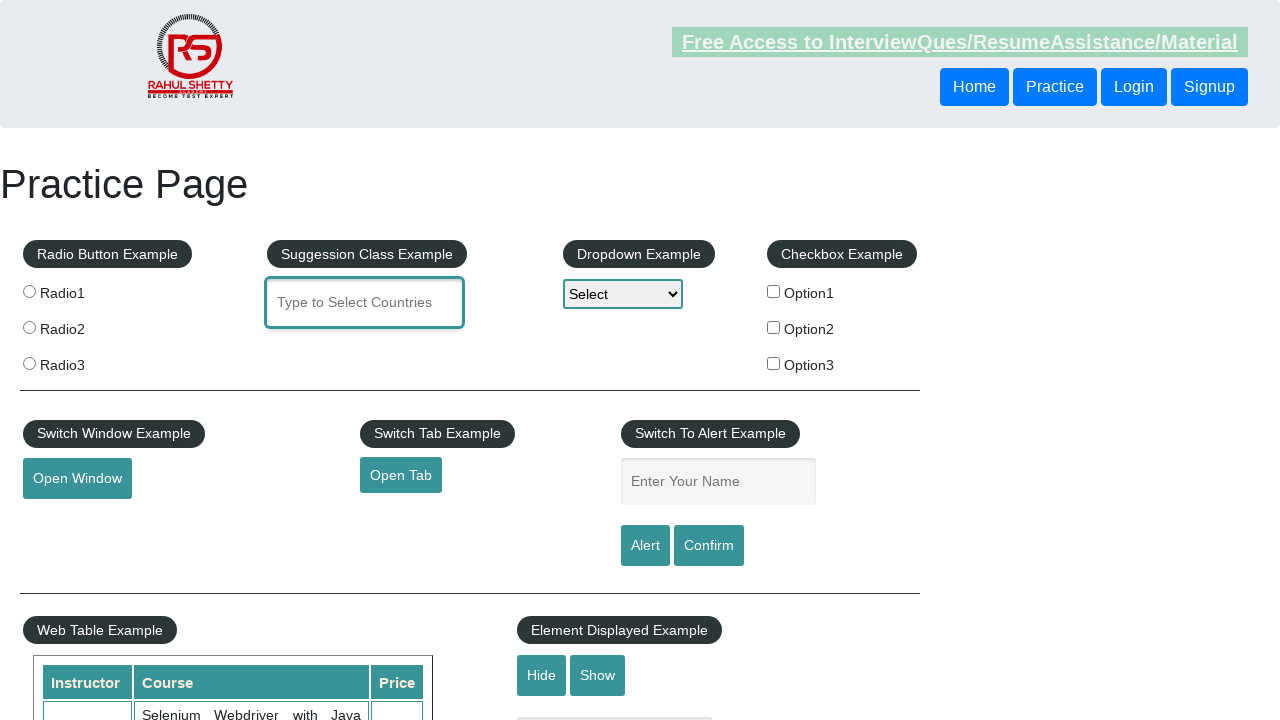

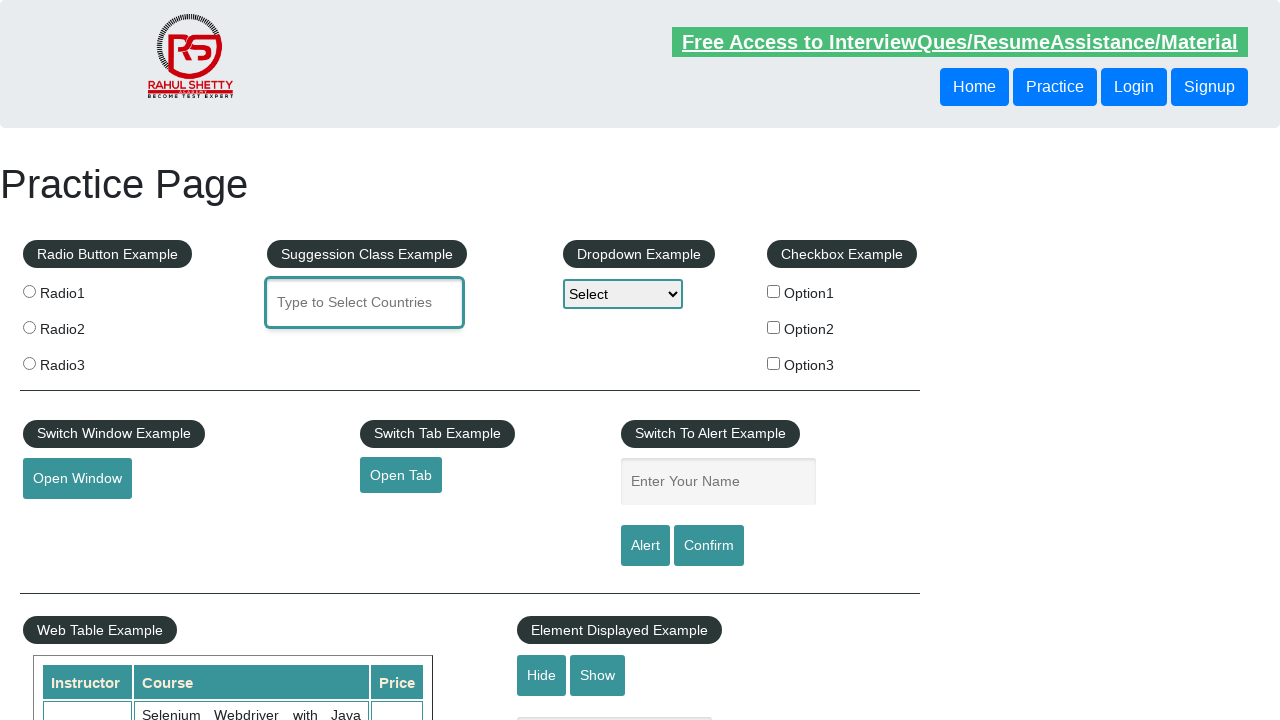